Tests switching between All, Active, and Completed filter views

Starting URL: https://demo.playwright.dev/todomvc

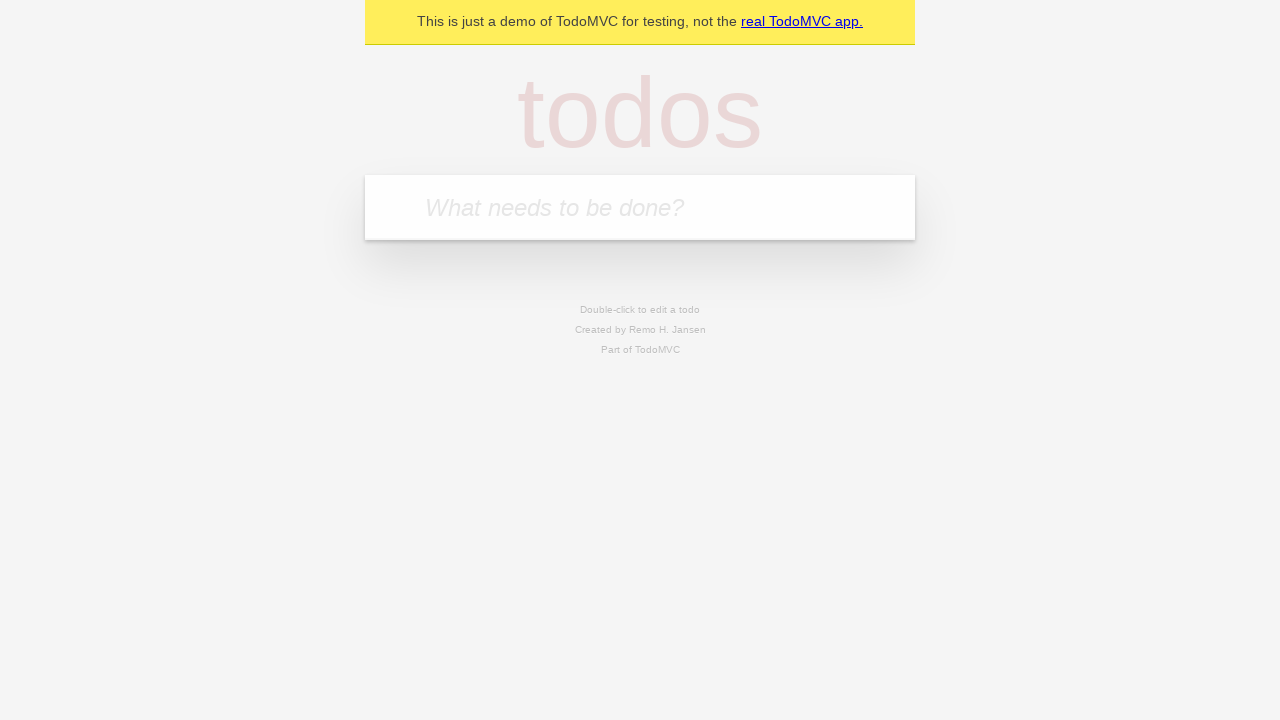

Filled todo input with 'buy some cheese' on internal:attr=[placeholder="What needs to be done?"i]
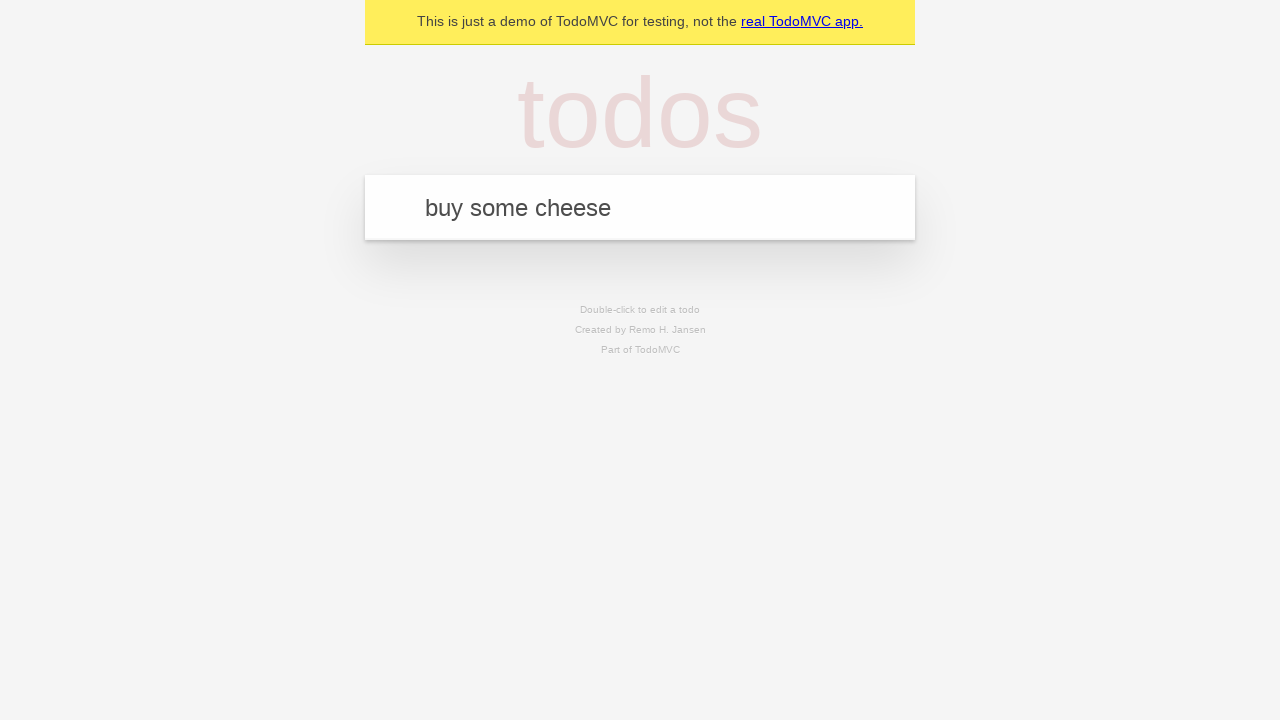

Pressed Enter to add first todo on internal:attr=[placeholder="What needs to be done?"i]
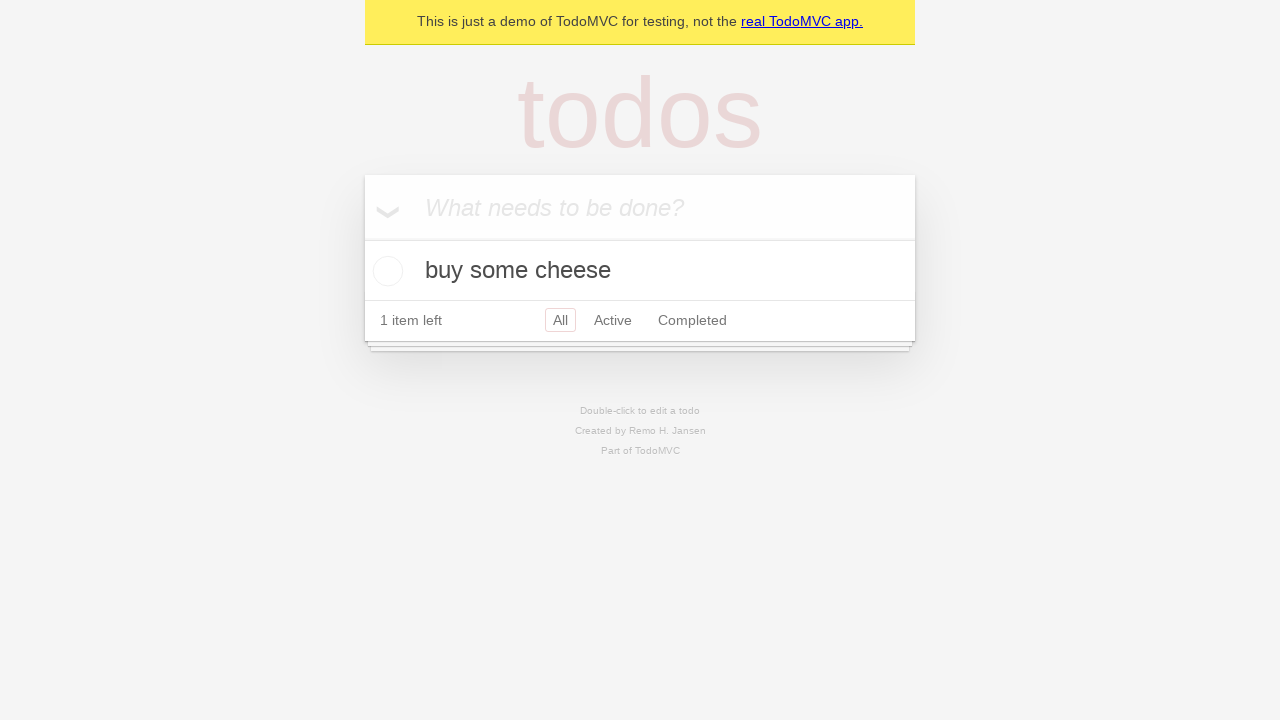

Filled todo input with 'feed the cat' on internal:attr=[placeholder="What needs to be done?"i]
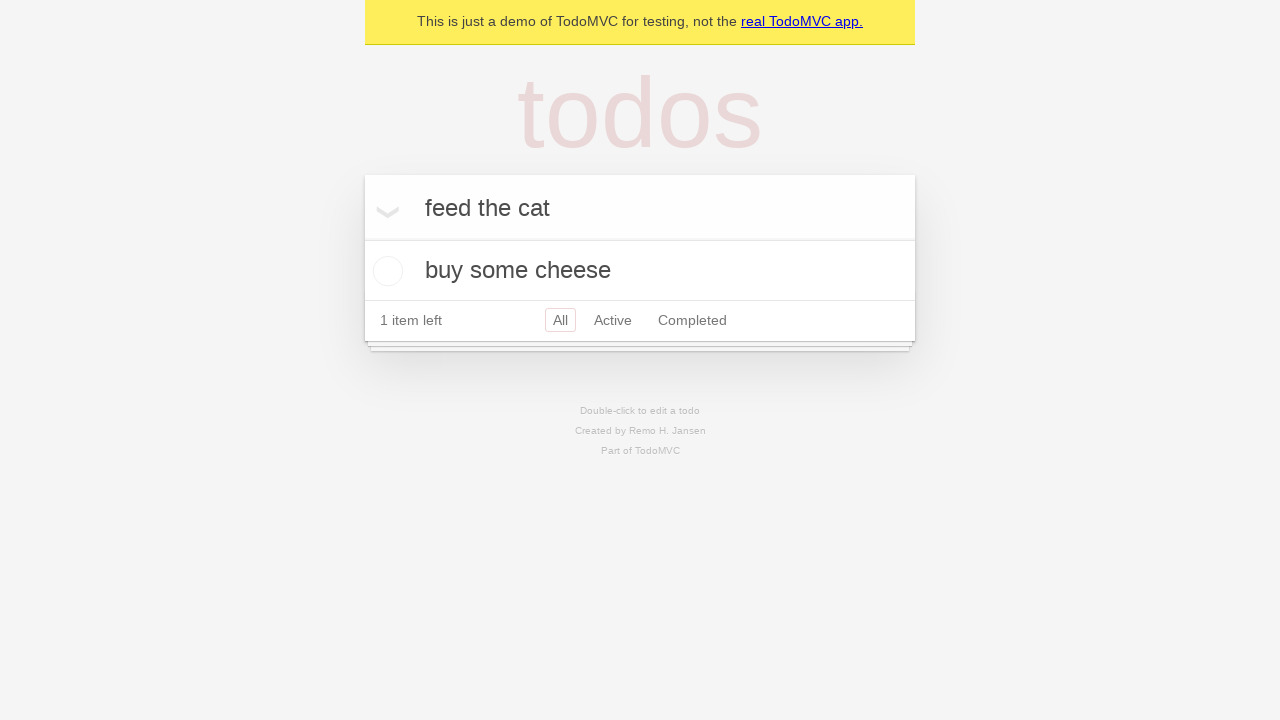

Pressed Enter to add second todo on internal:attr=[placeholder="What needs to be done?"i]
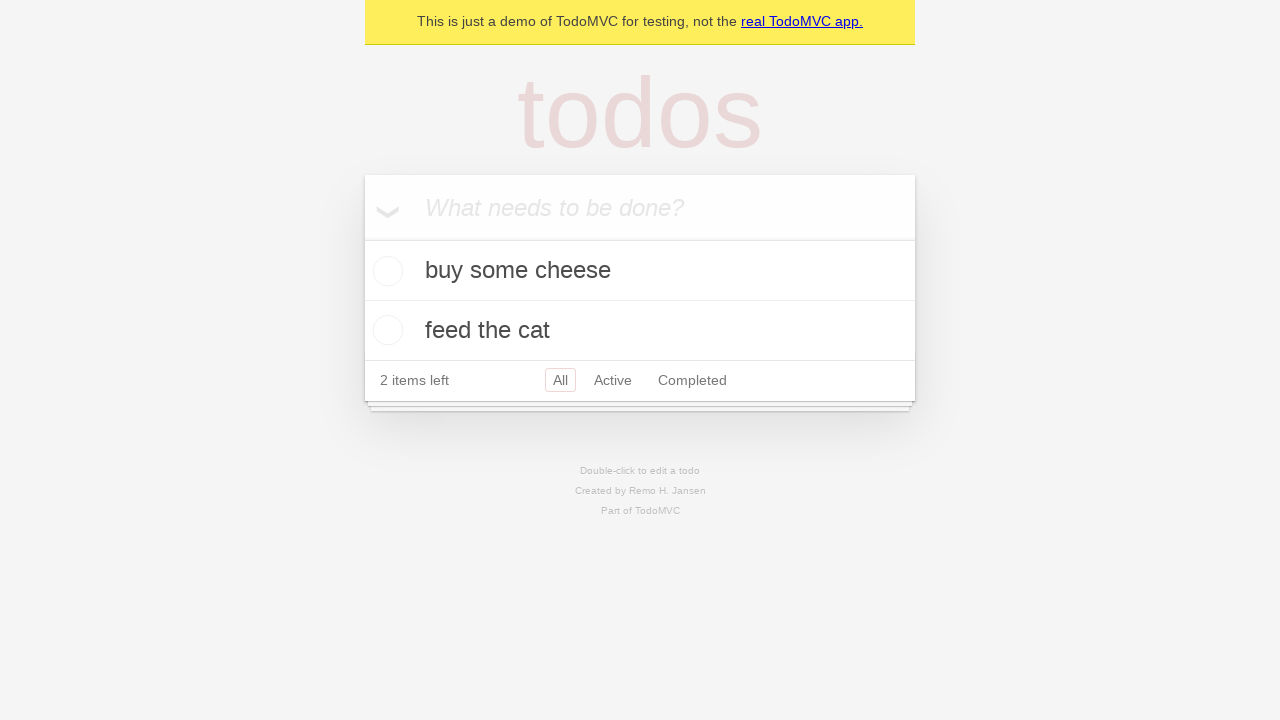

Filled todo input with 'book a doctors appointment' on internal:attr=[placeholder="What needs to be done?"i]
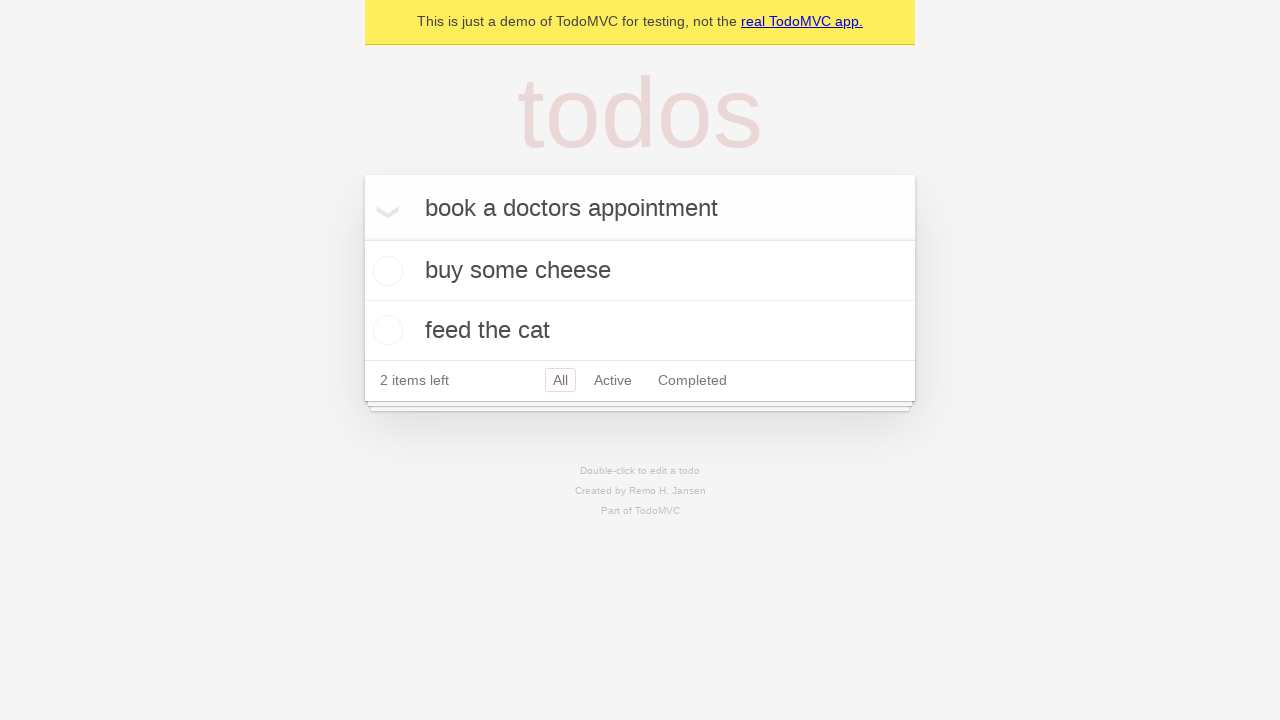

Pressed Enter to add third todo on internal:attr=[placeholder="What needs to be done?"i]
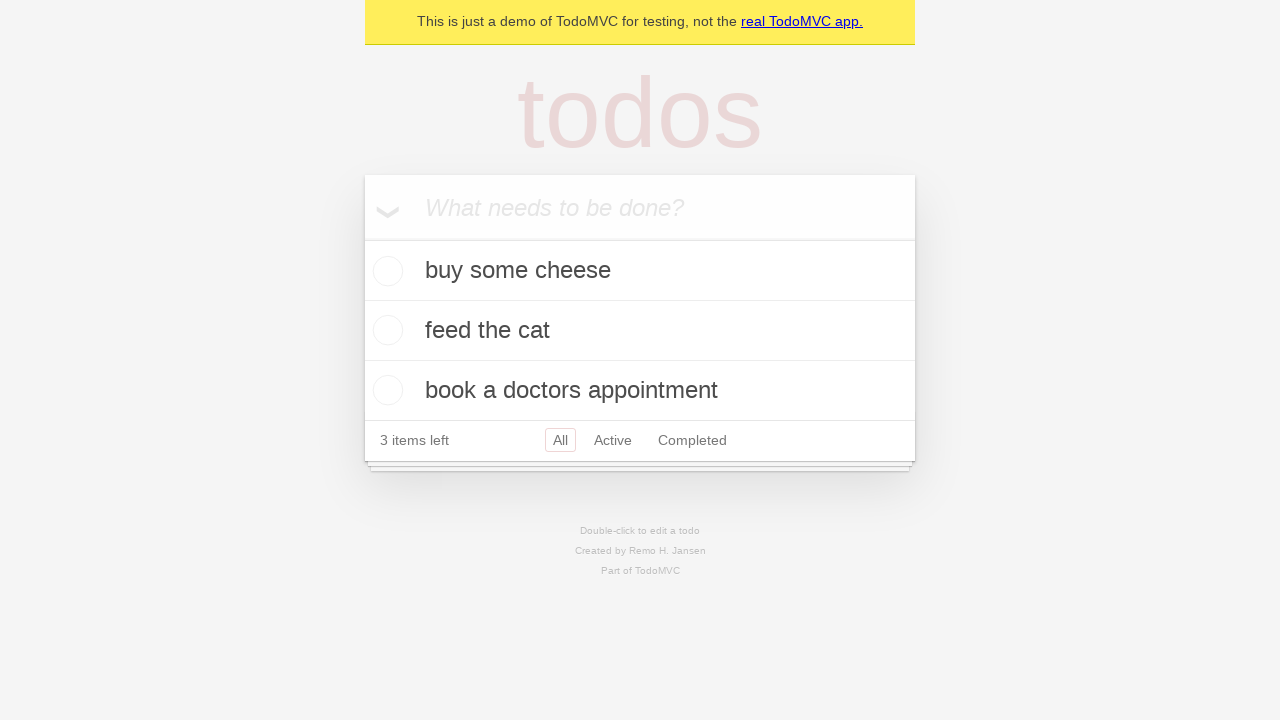

Checked the second todo item as completed at (385, 330) on [data-testid='todo-item'] >> nth=1 >> internal:role=checkbox
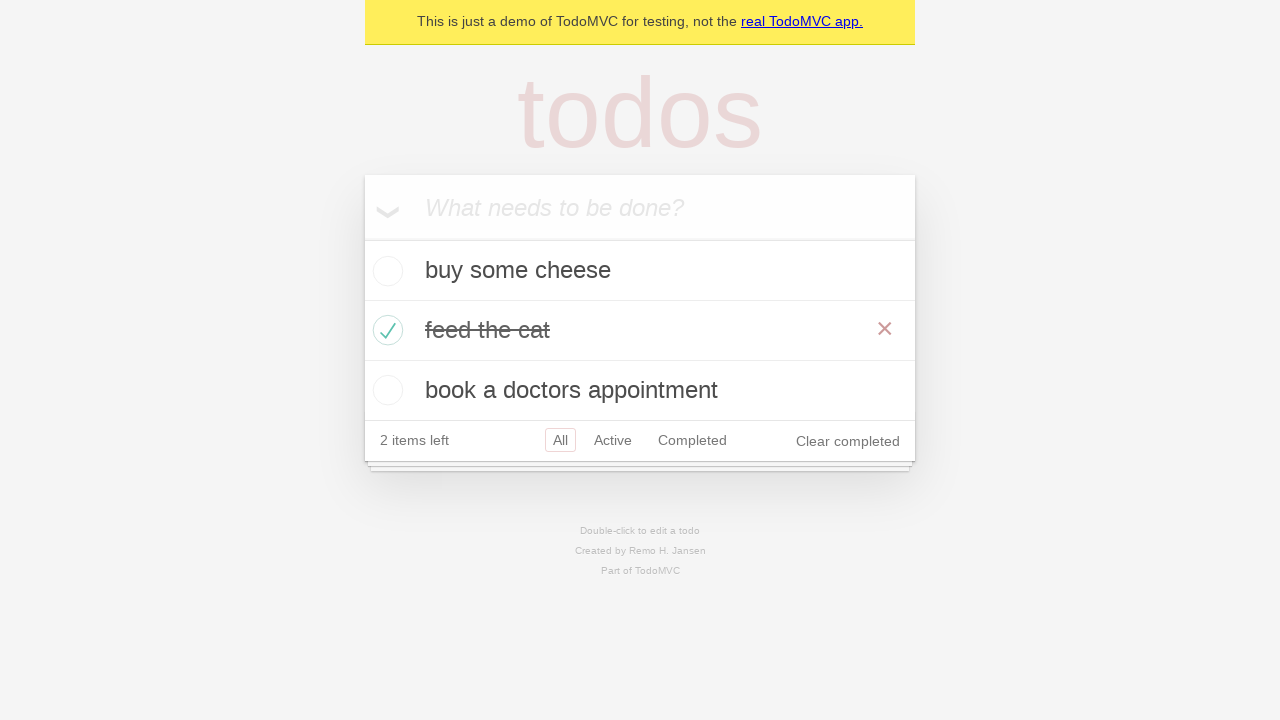

Clicked Active filter to display only active todos at (613, 440) on internal:role=link[name="Active"i]
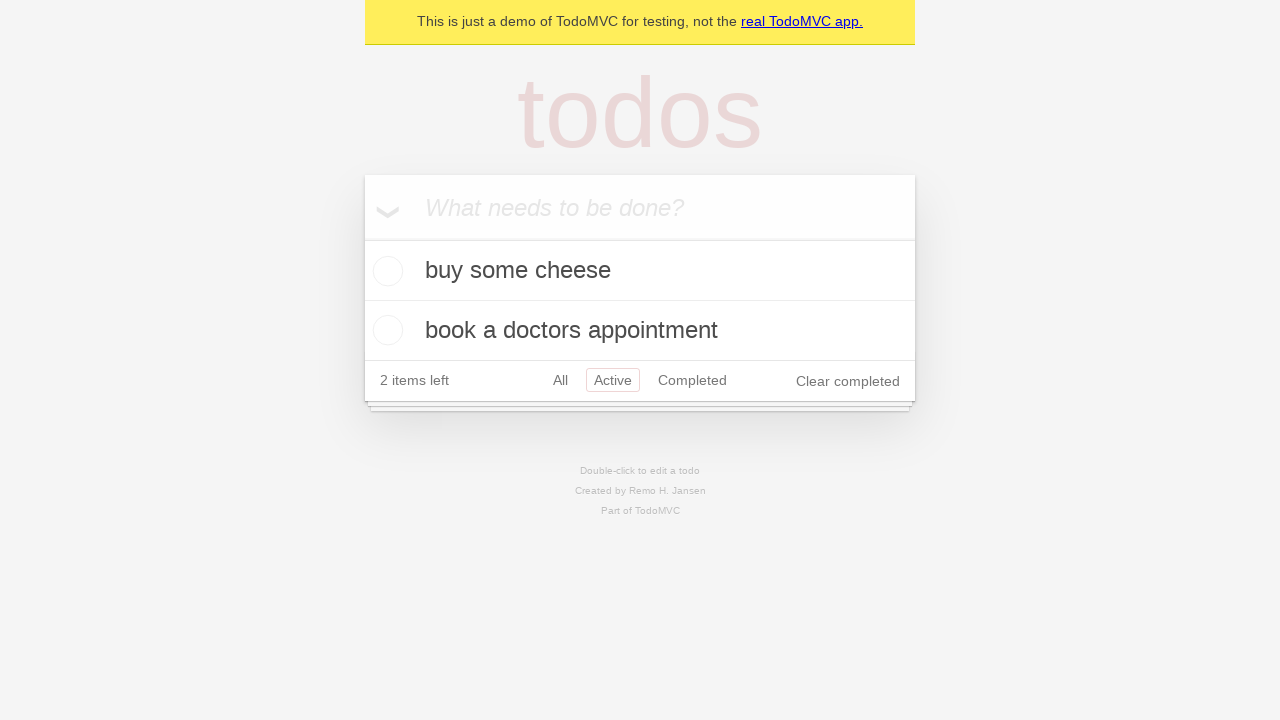

Clicked Completed filter to display only completed todos at (692, 380) on internal:role=link[name="Completed"i]
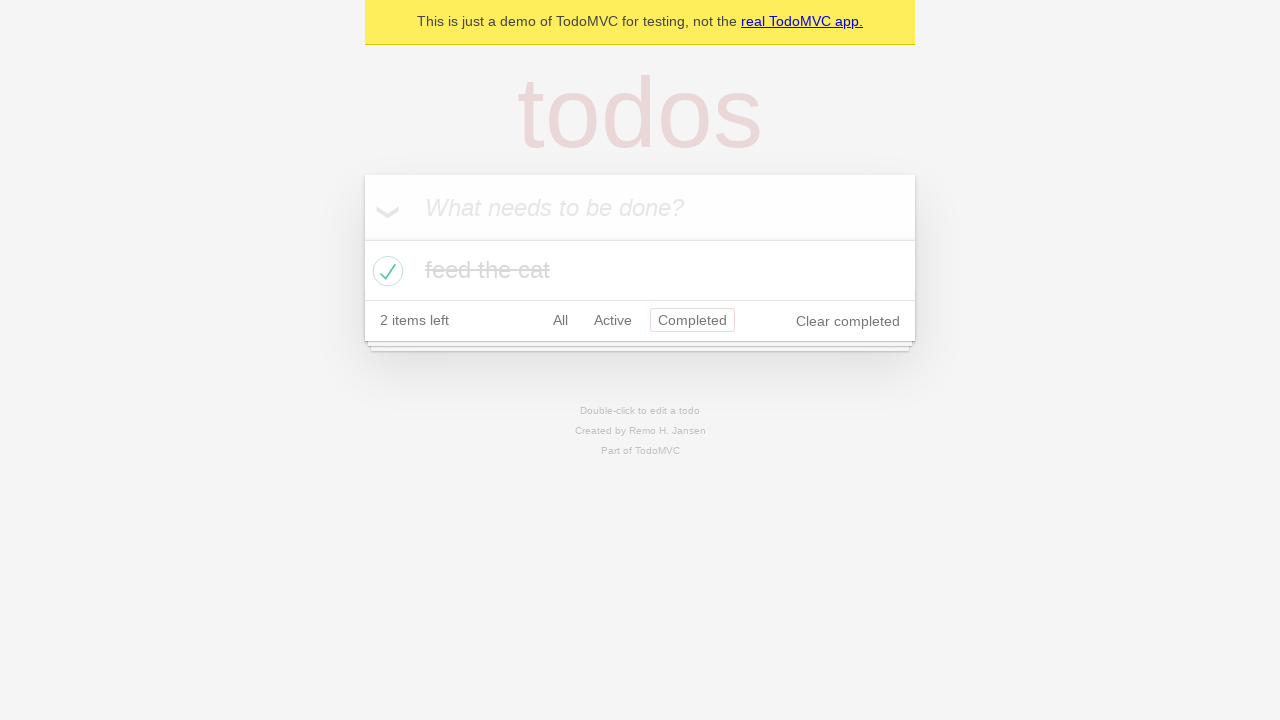

Clicked All filter to display all todos at (560, 320) on internal:role=link[name="All"i]
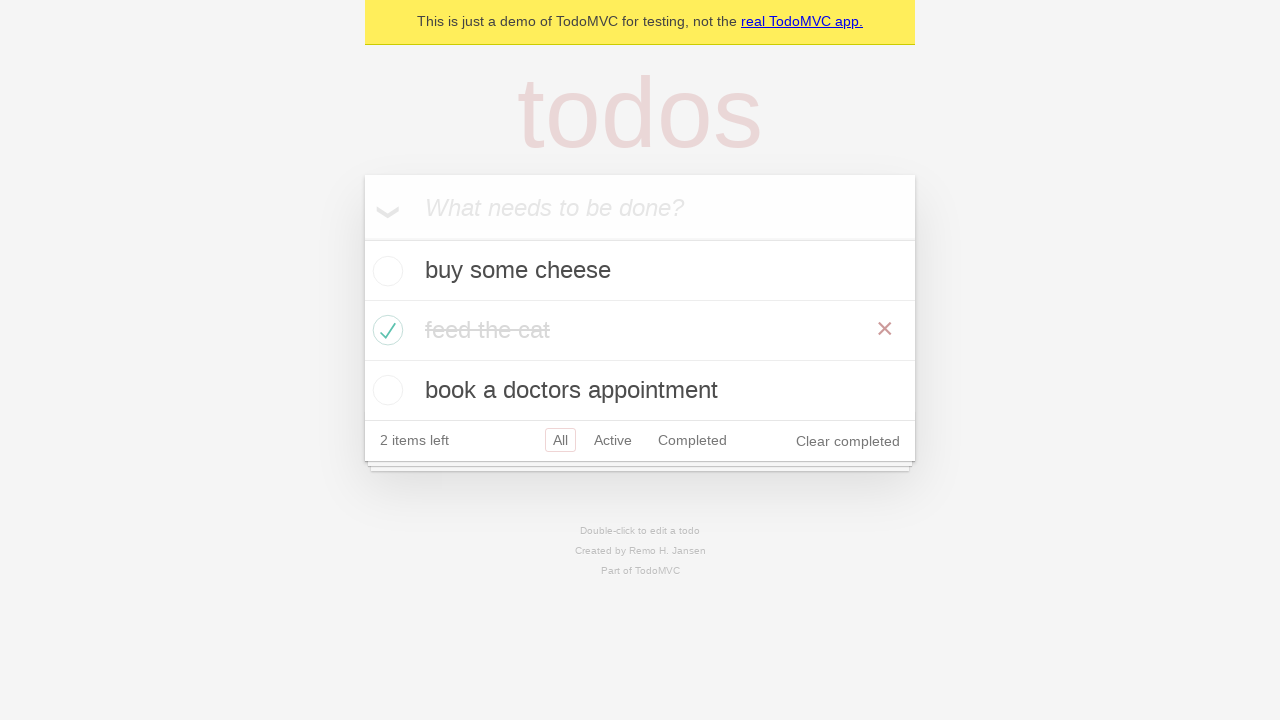

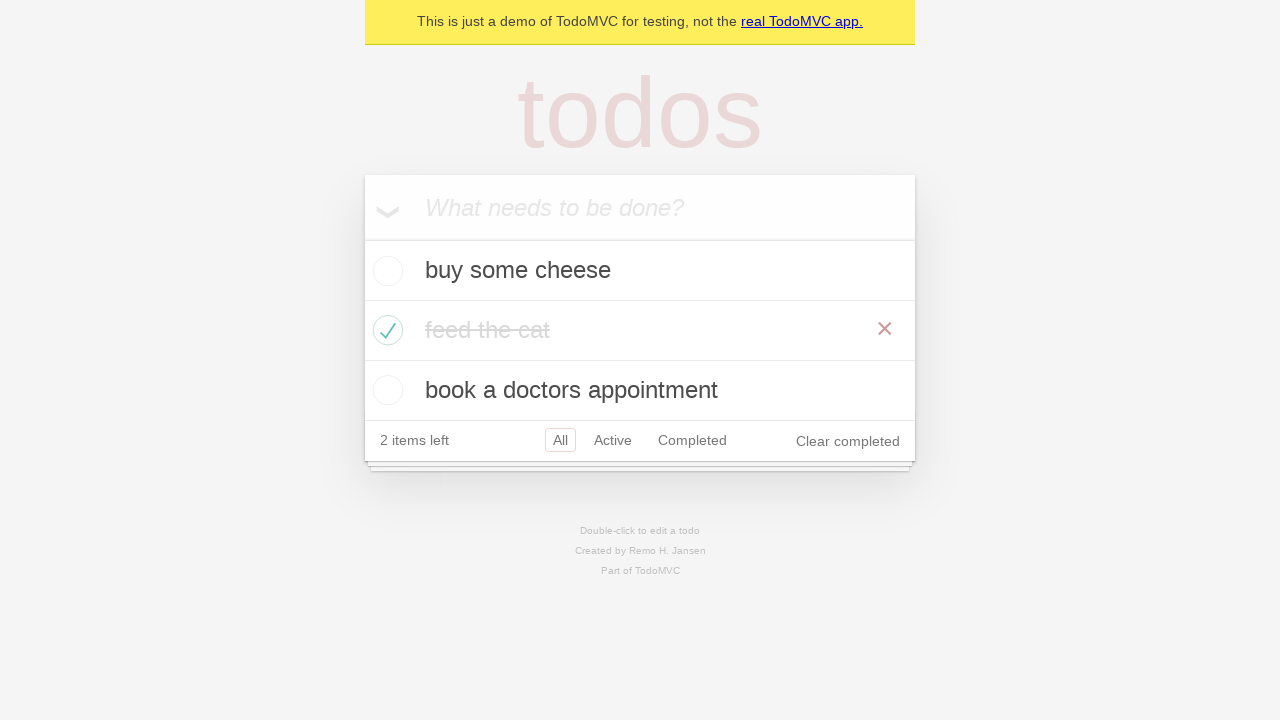